Tests an e-commerce website by searching for products, verifying search results, and adding items to cart

Starting URL: https://rahulshettyacademy.com/seleniumPractise/#/

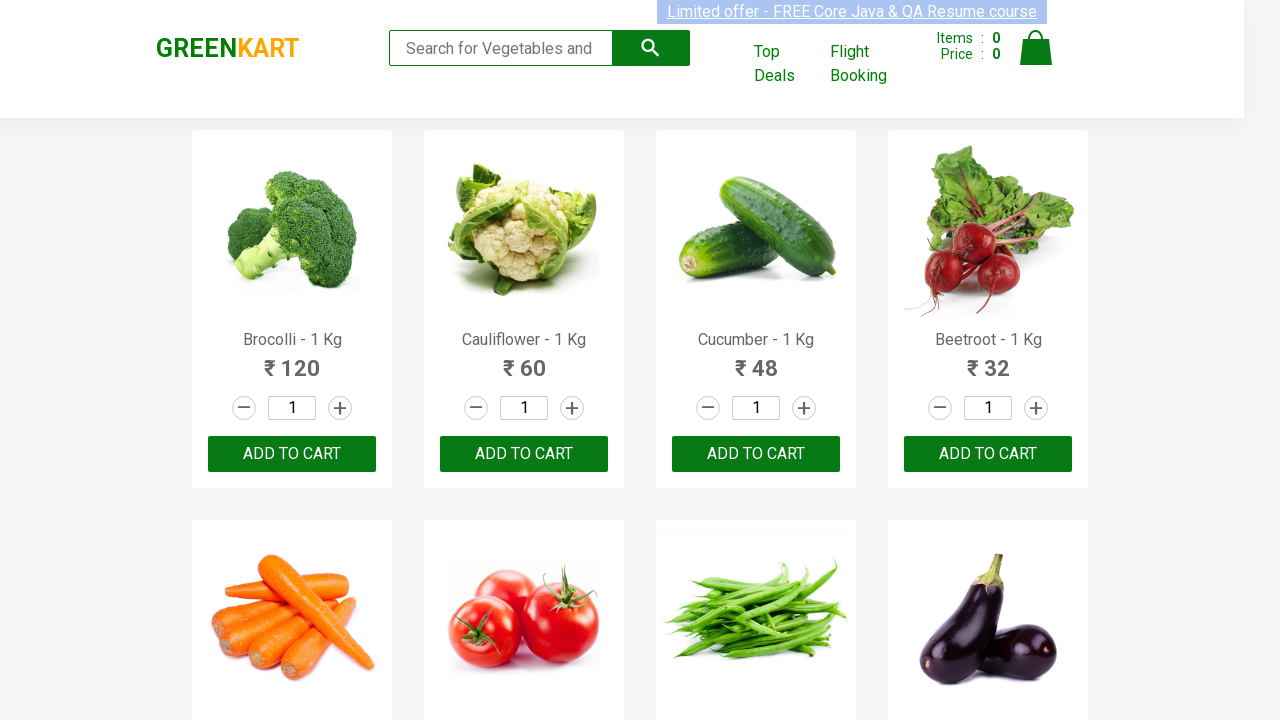

Navigated to e-commerce test website
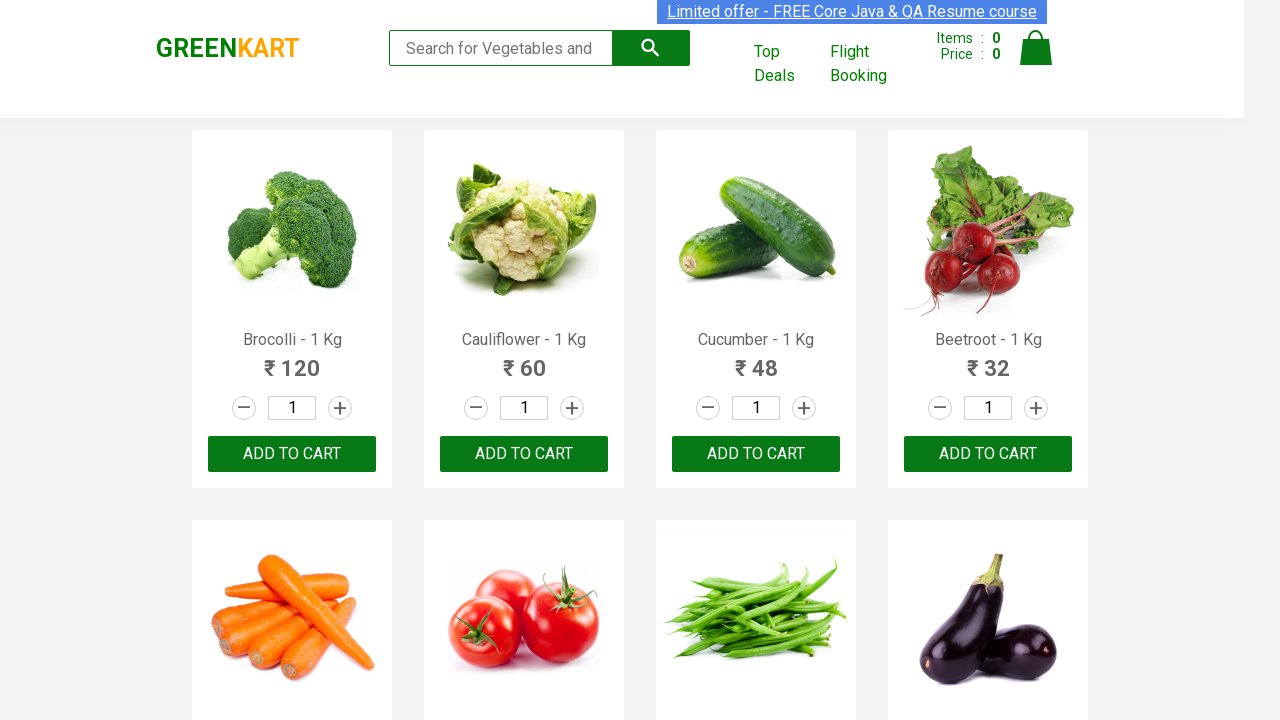

Filled search field with 'ca' to search for products on .search-keyword
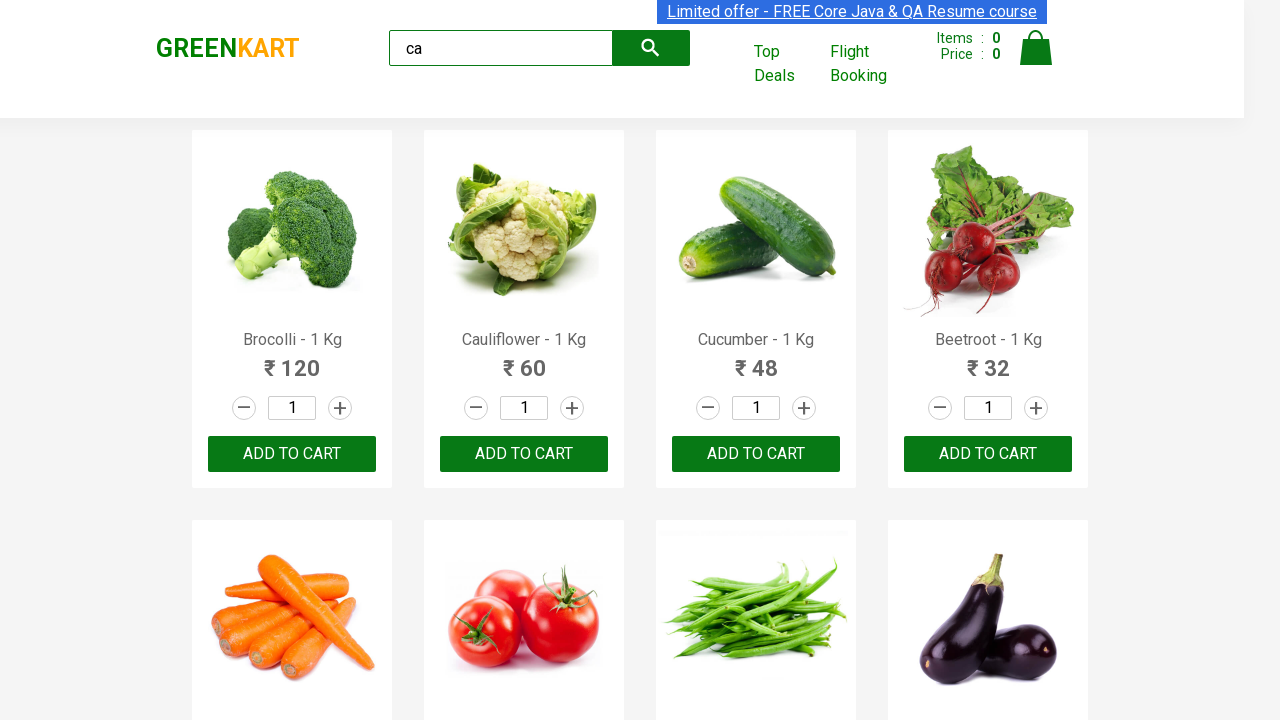

Waited 2 seconds for products to be filtered
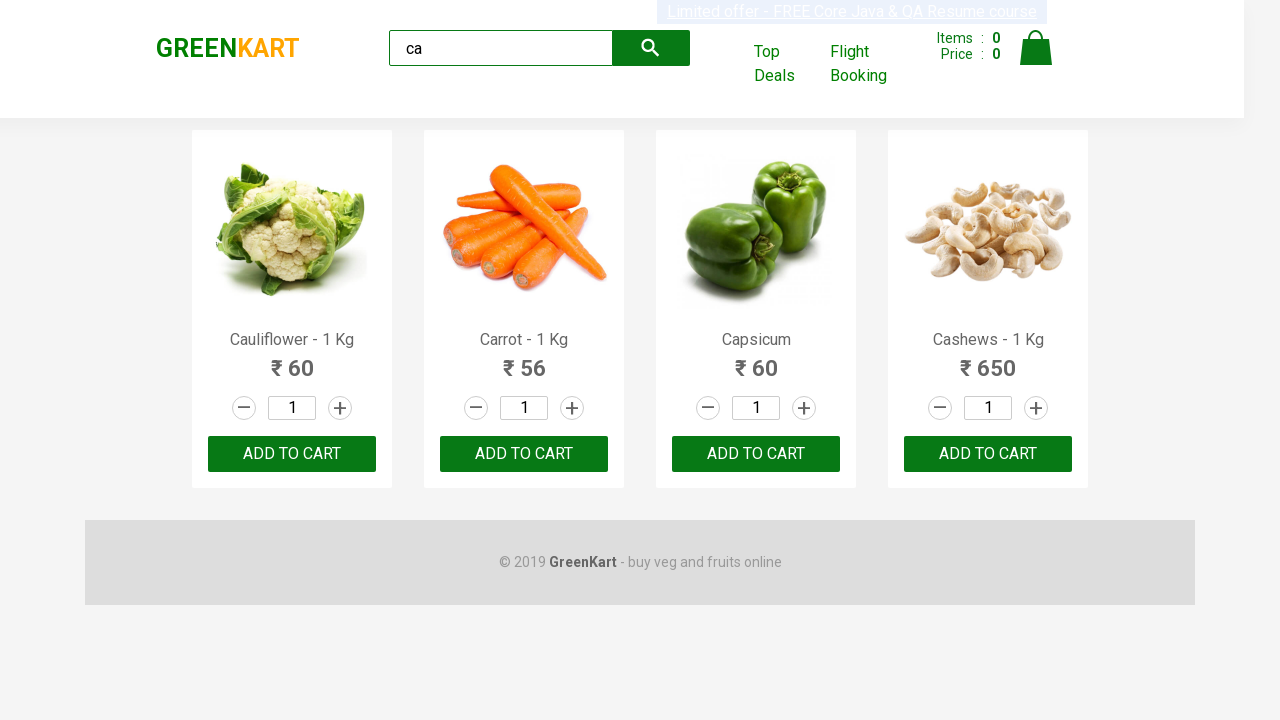

Verified search results are visible on the page
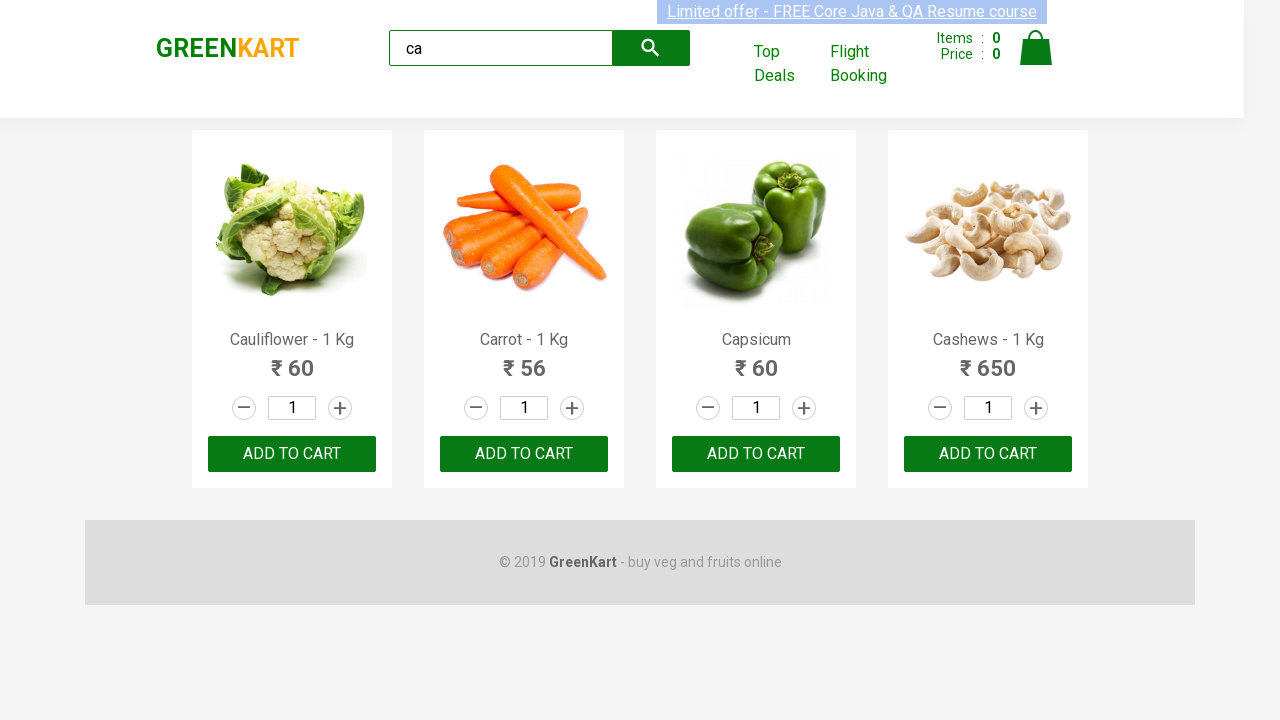

Clicked 'ADD TO CART' button for the third product in search results at (756, 454) on .products .product >> nth=2 >> button:has-text("ADD TO CART")
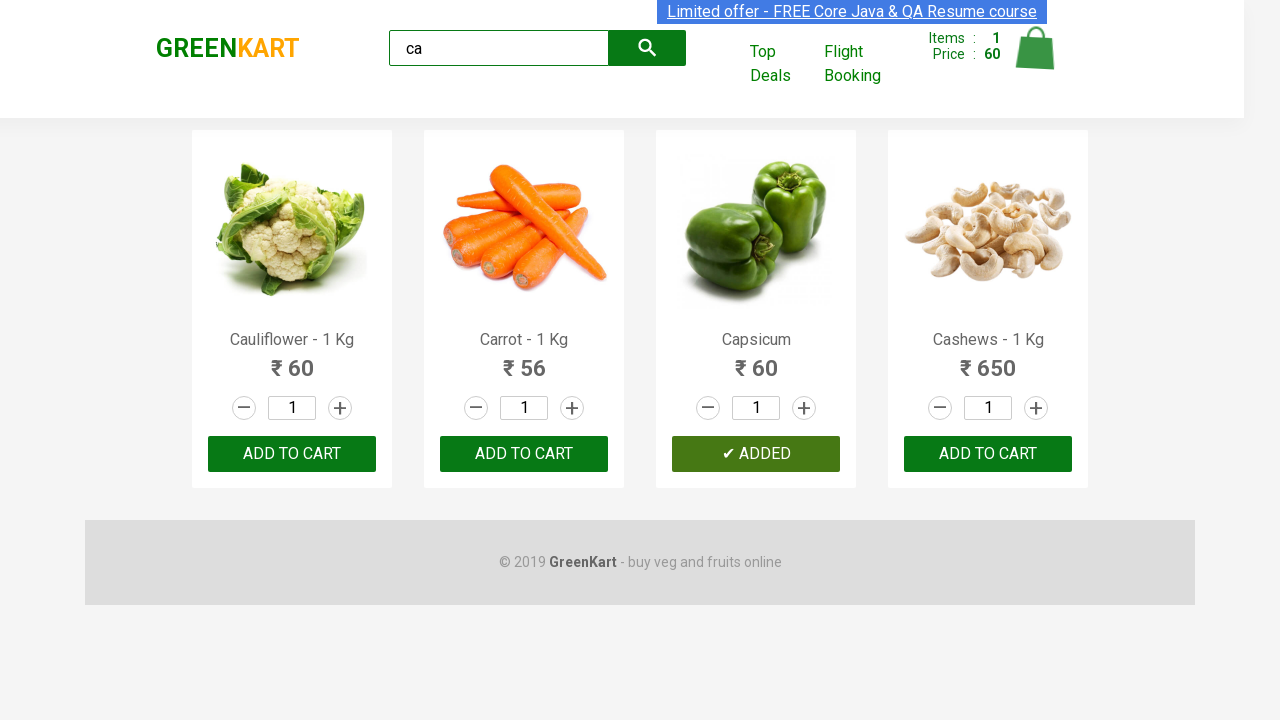

Retrieved all product elements from the page
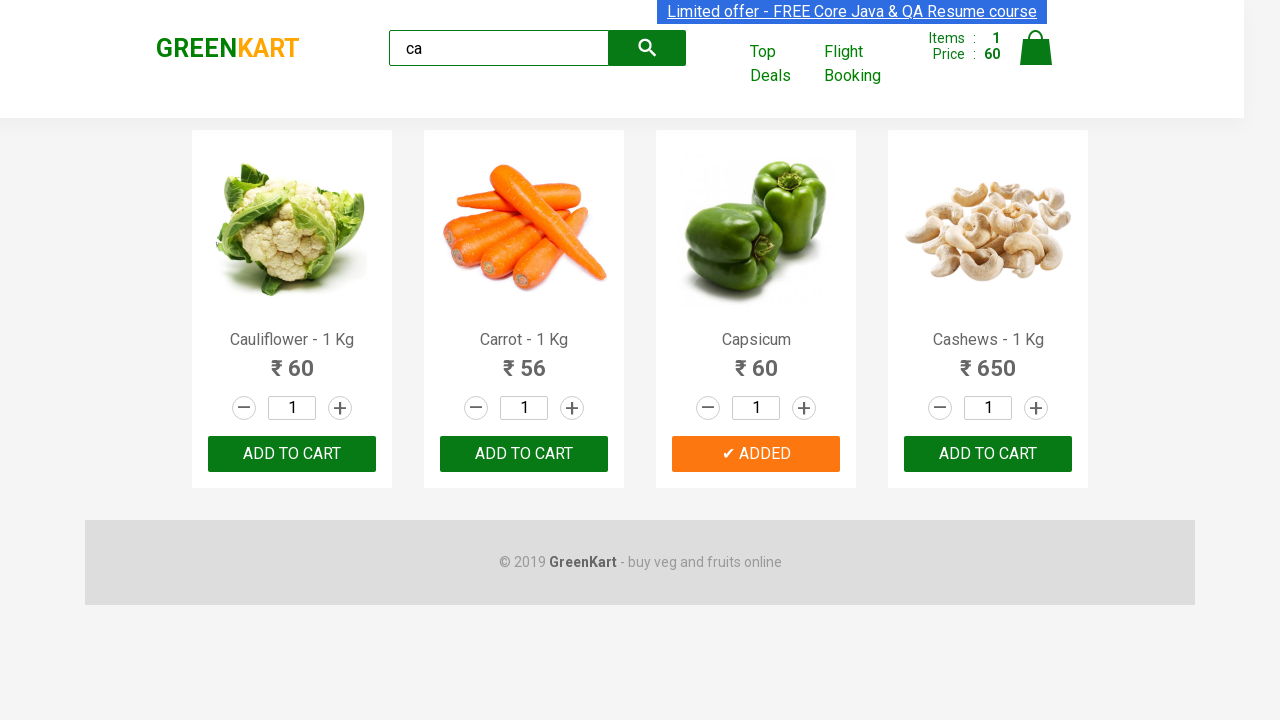

Retrieved product name: 'Cauliflower - 1 Kg'
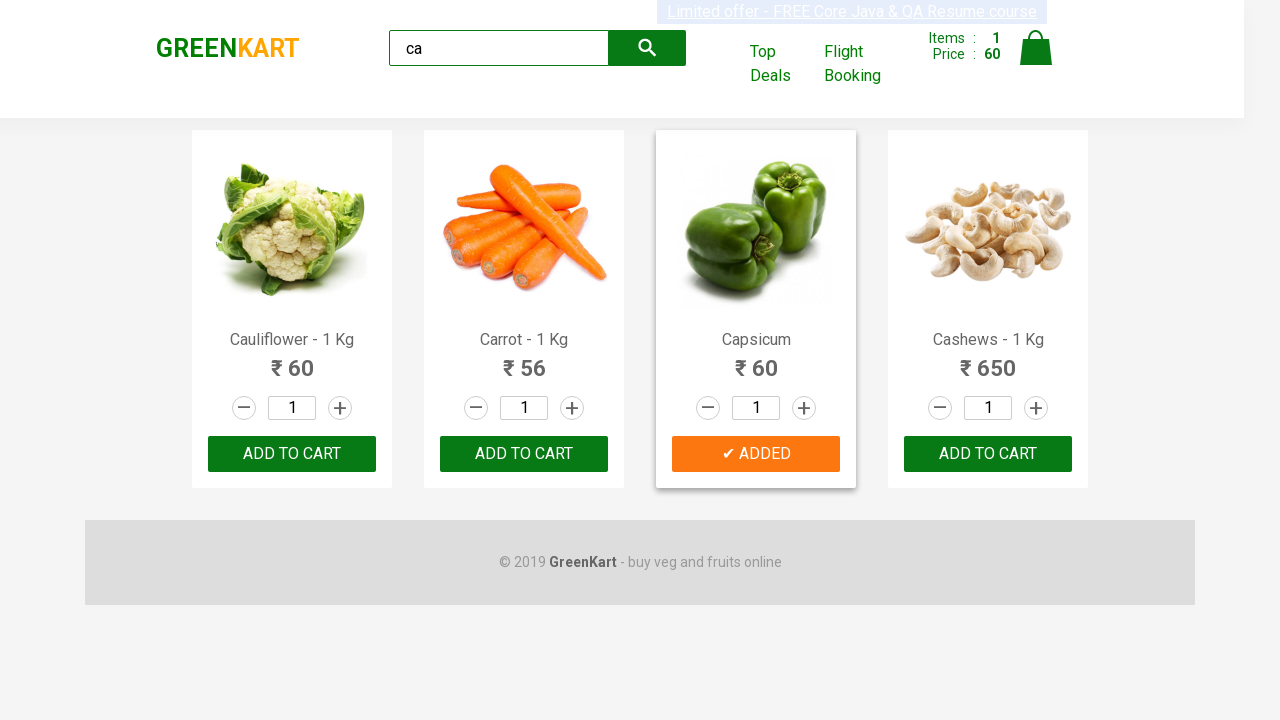

Retrieved product name: 'Carrot - 1 Kg'
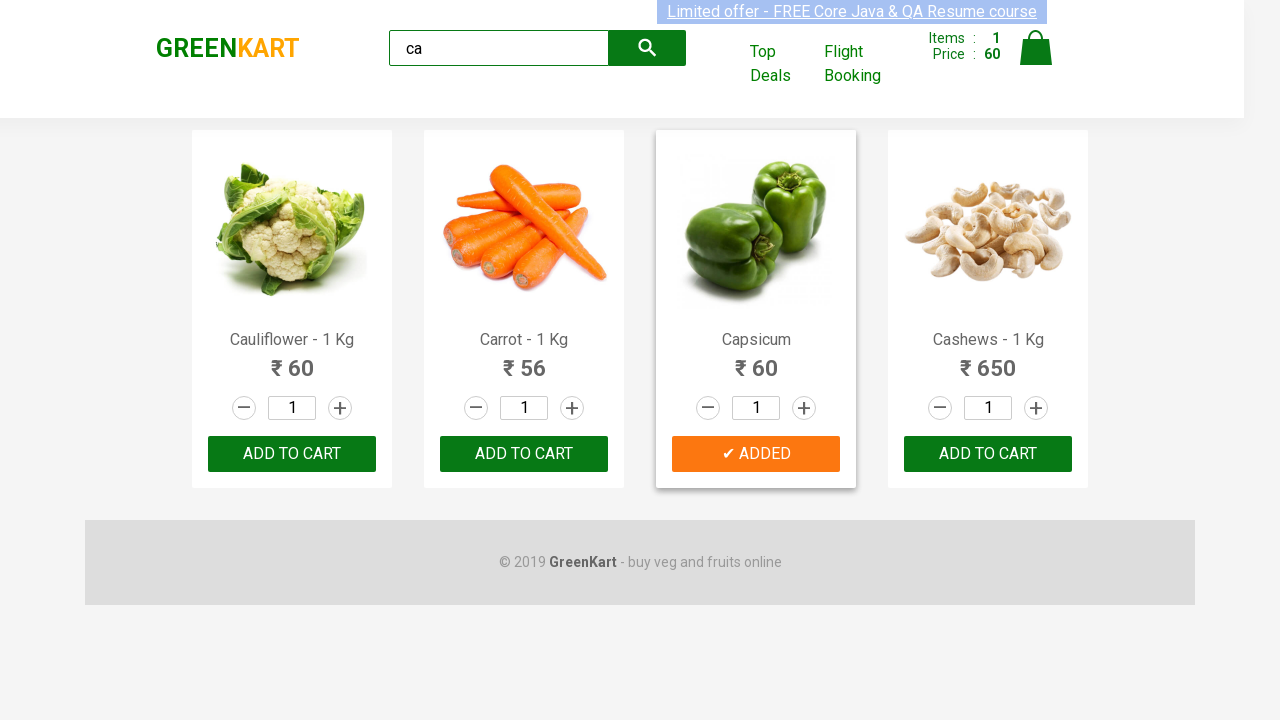

Retrieved product name: 'Capsicum'
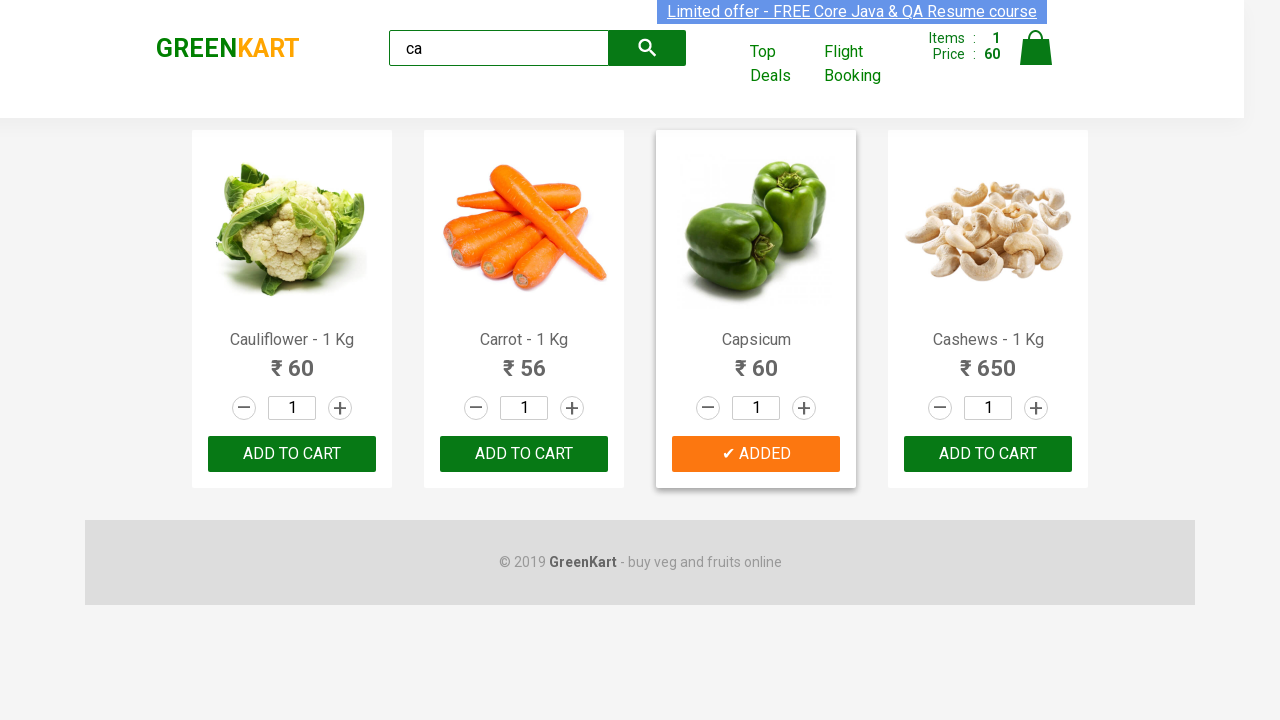

Retrieved product name: 'Cashews - 1 Kg'
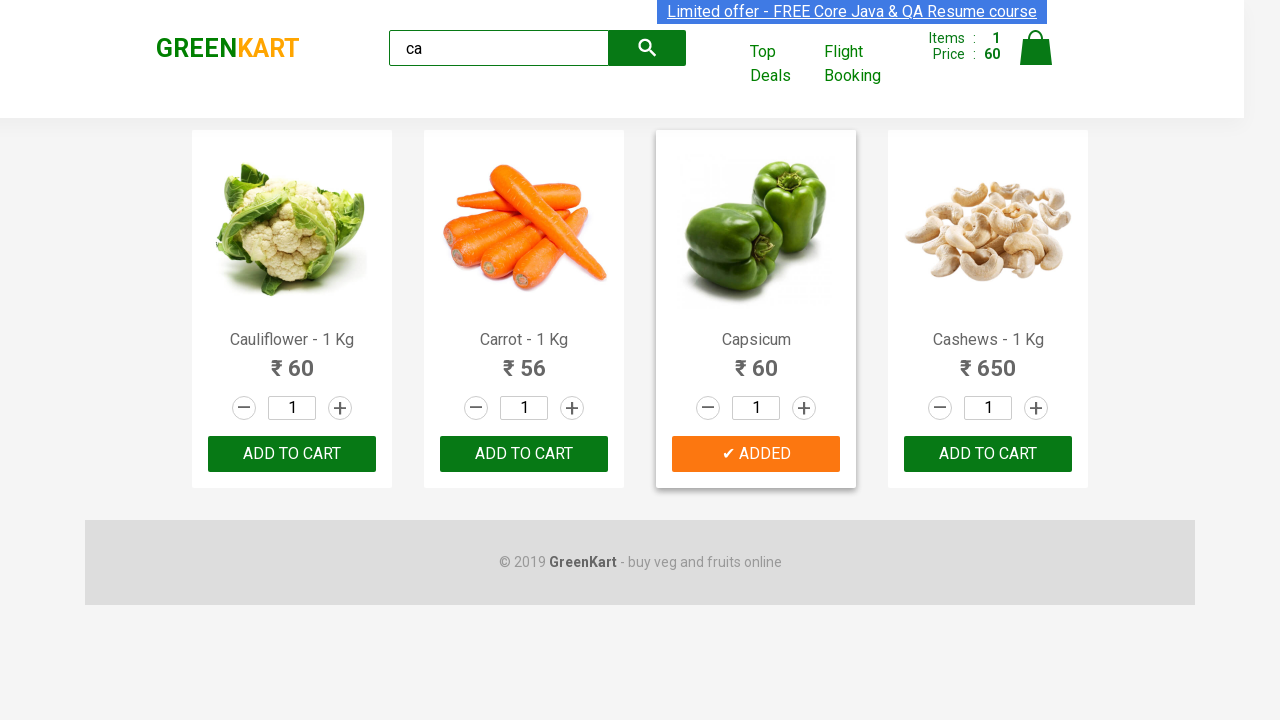

Clicked 'ADD TO CART' button for Cashews product at (988, 454) on .products .product >> nth=3 >> button
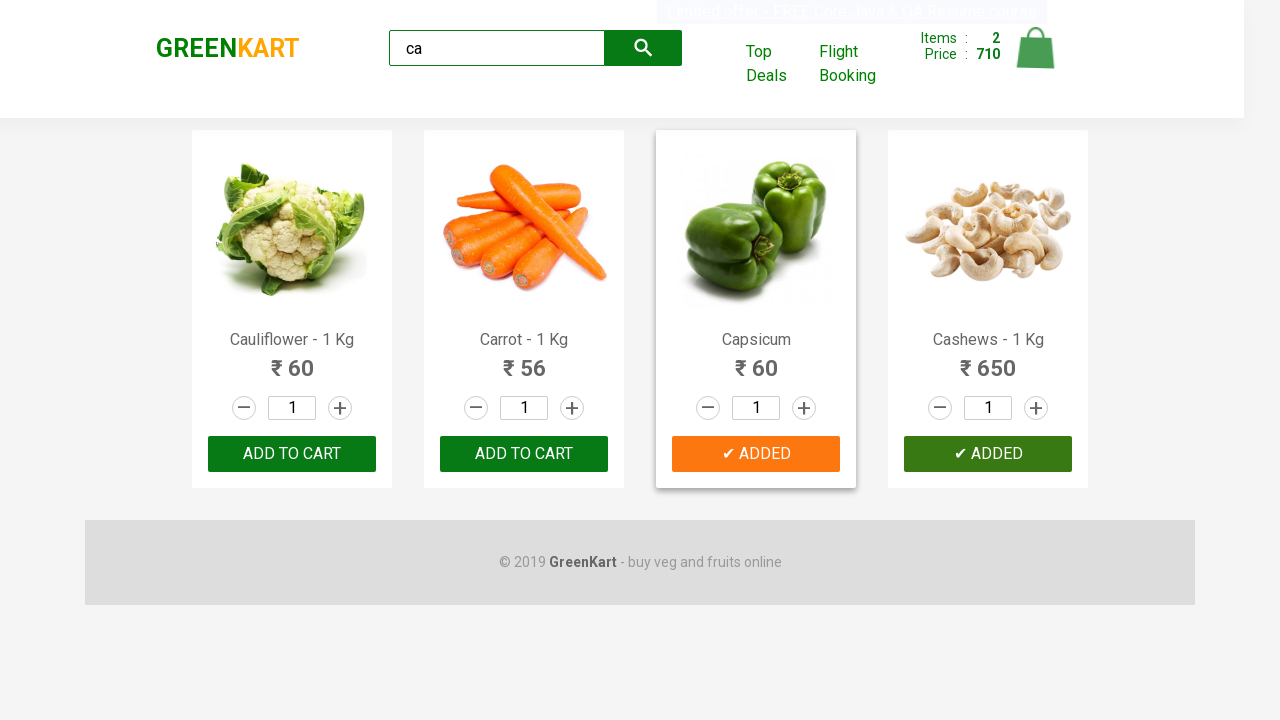

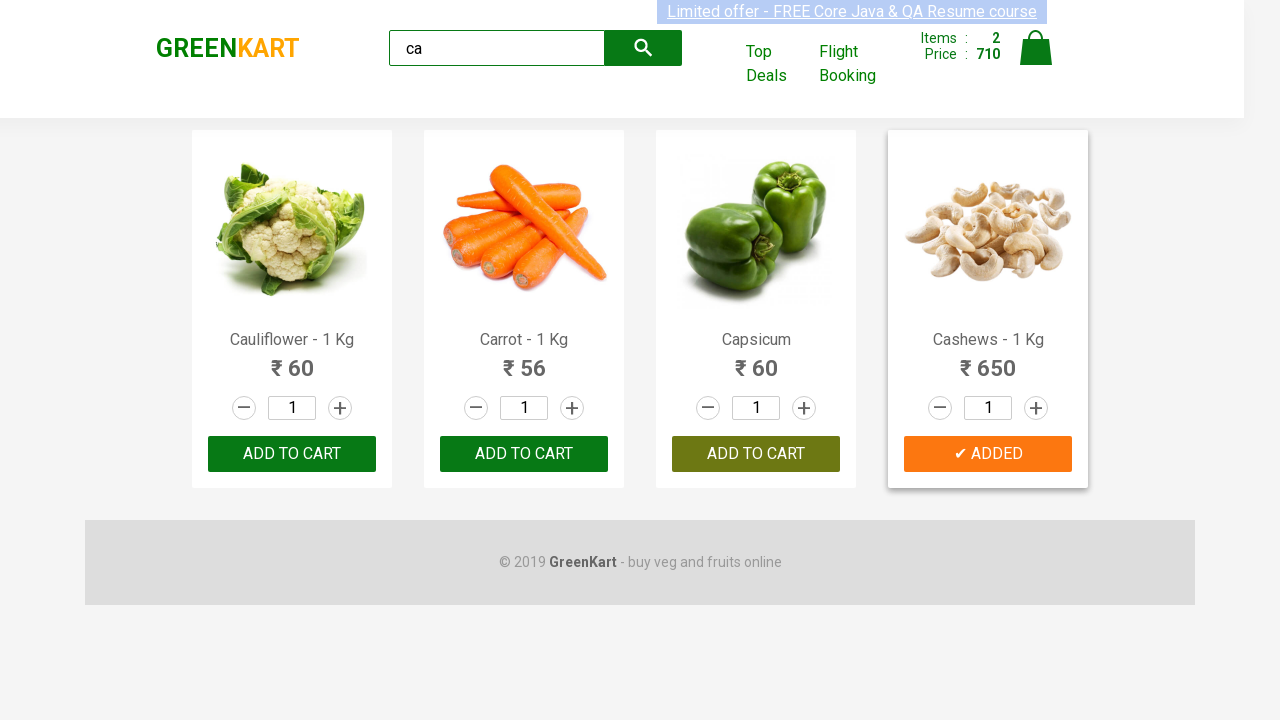